Tests opening multiple links in the footer section of a page by opening each link in a new tab using keyboard shortcuts, then switching between tabs to verify they opened correctly

Starting URL: https://rahulshettyacademy.com/AutomationPractice/

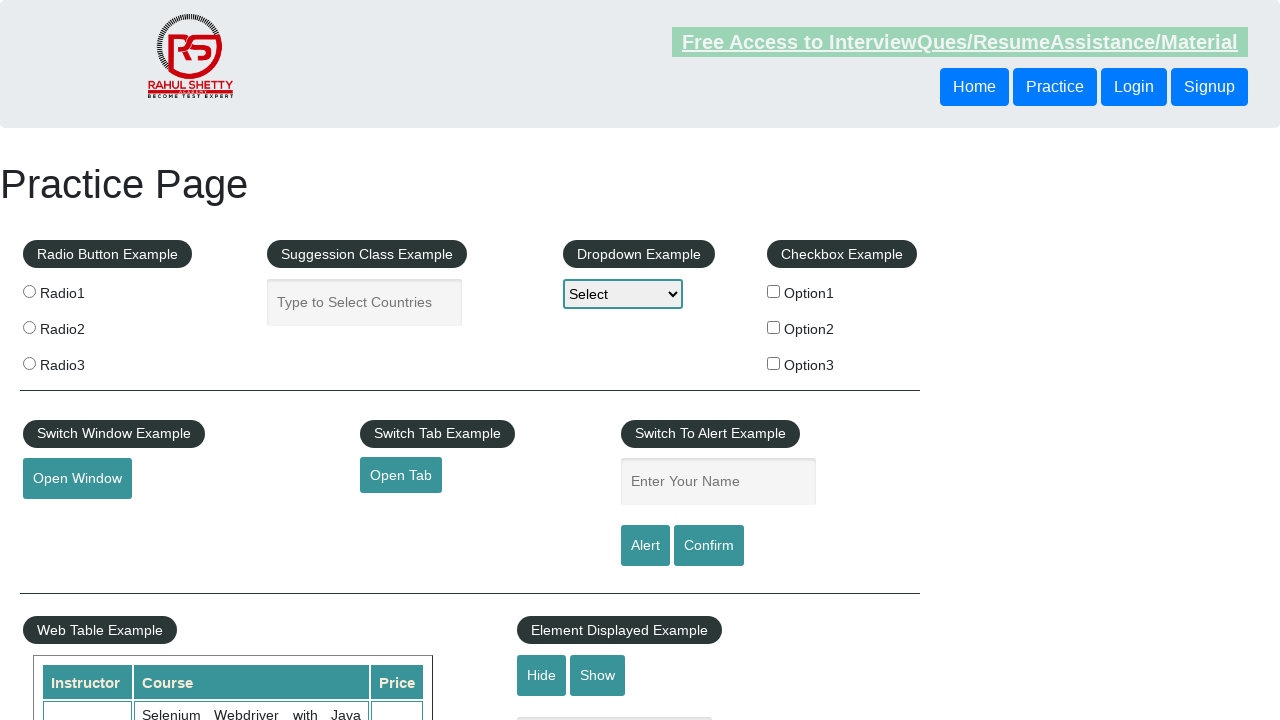

Counted total links on page
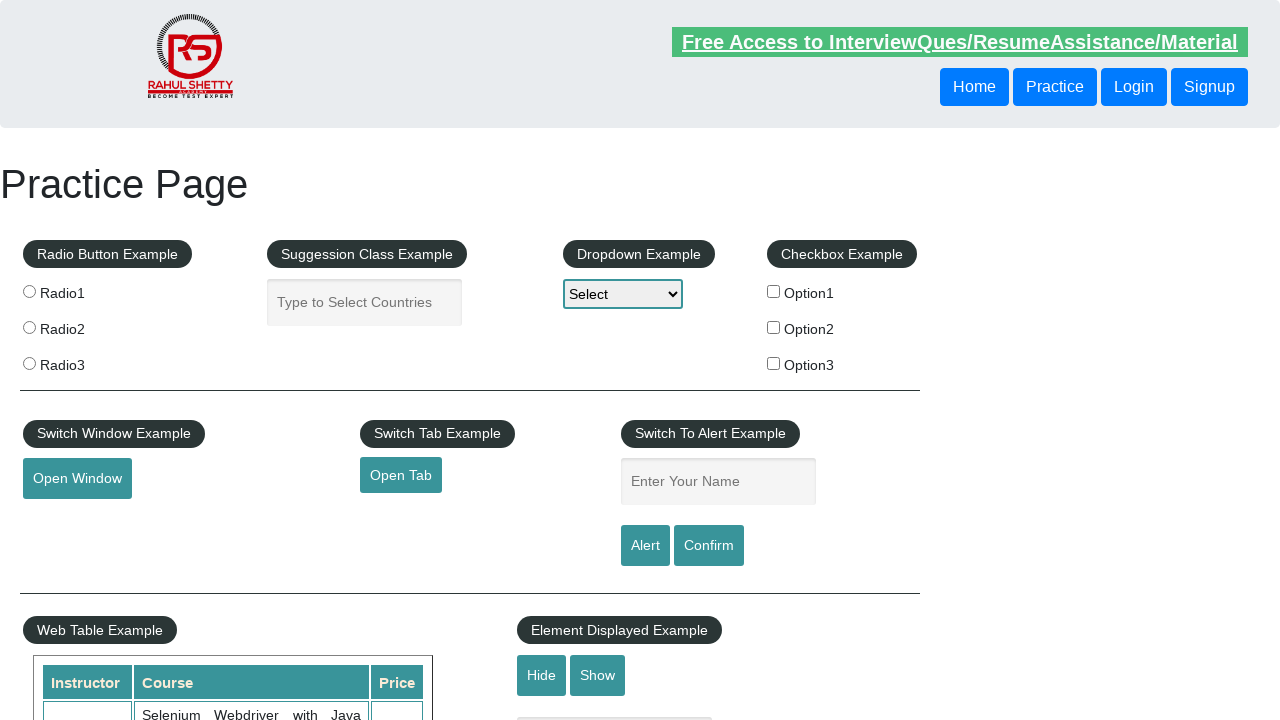

Located footer section (#gf-BIG)
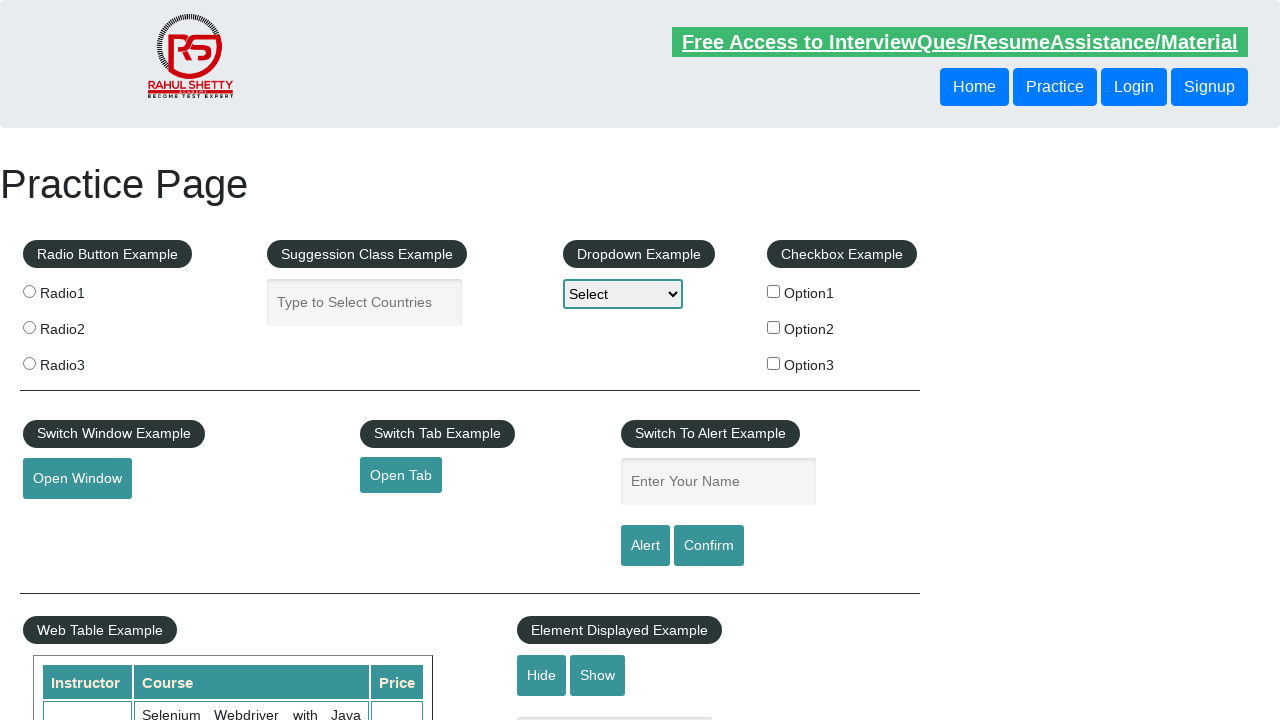

Counted links in footer section
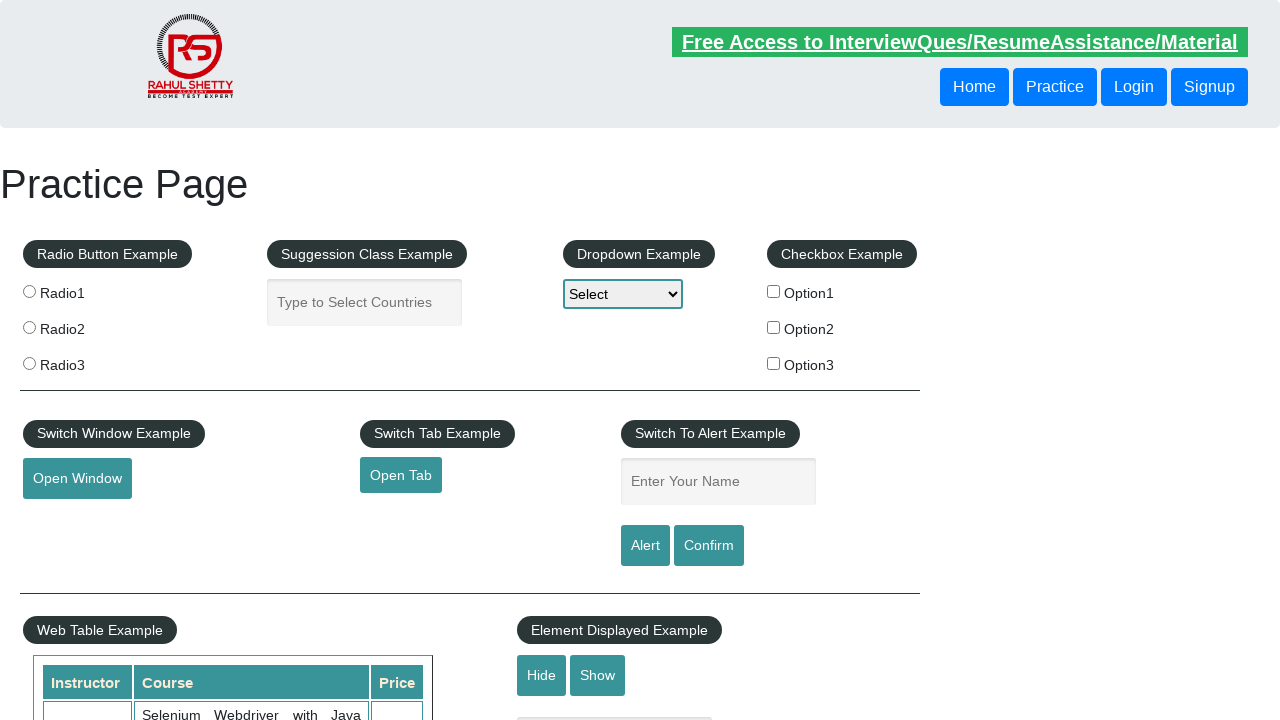

Located first column of footer table
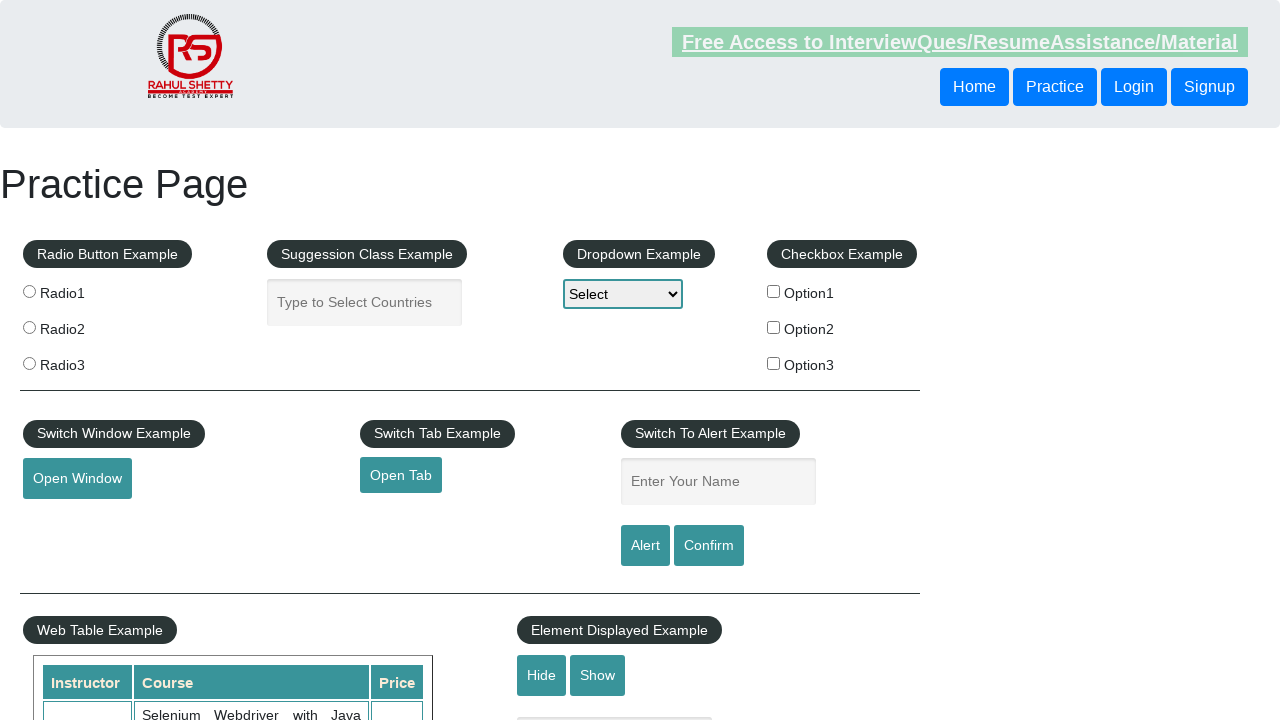

Counted links in first column of footer
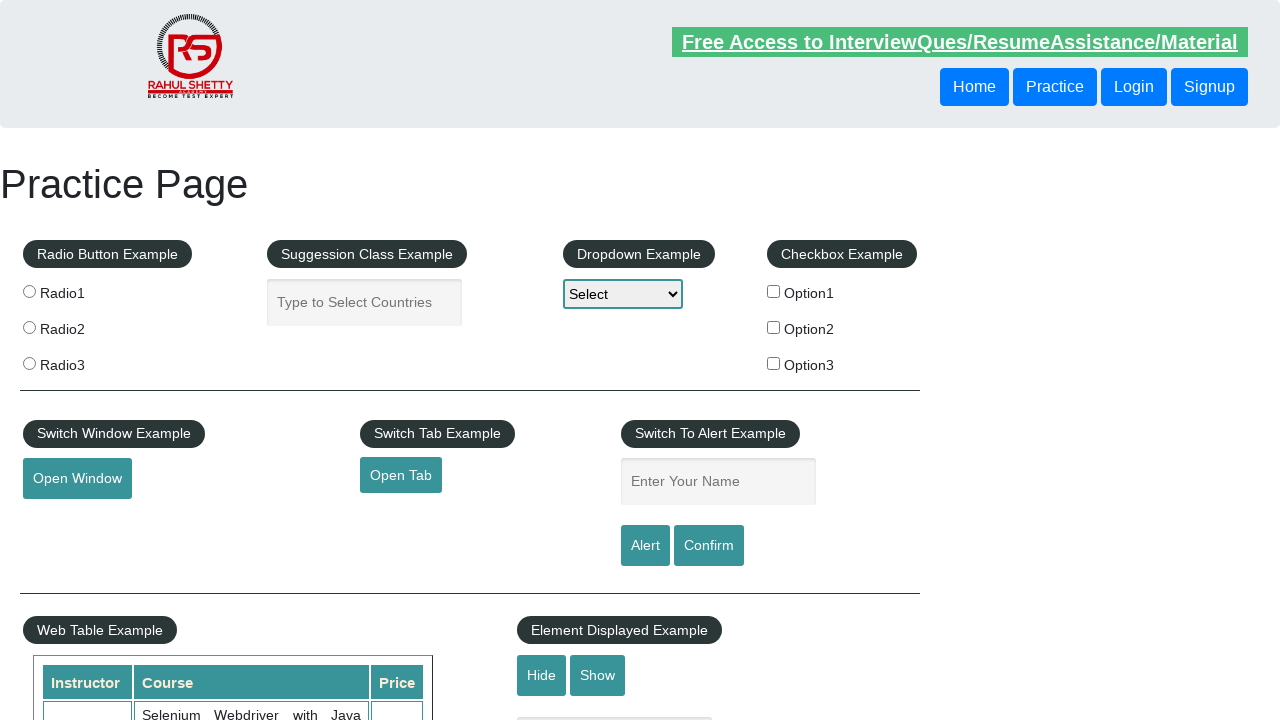

Opened link 1 in new tab using Ctrl+Click at (68, 520) on #gf-BIG >> xpath=//table/tbody/tr/td[1]/ul >> a >> nth=1
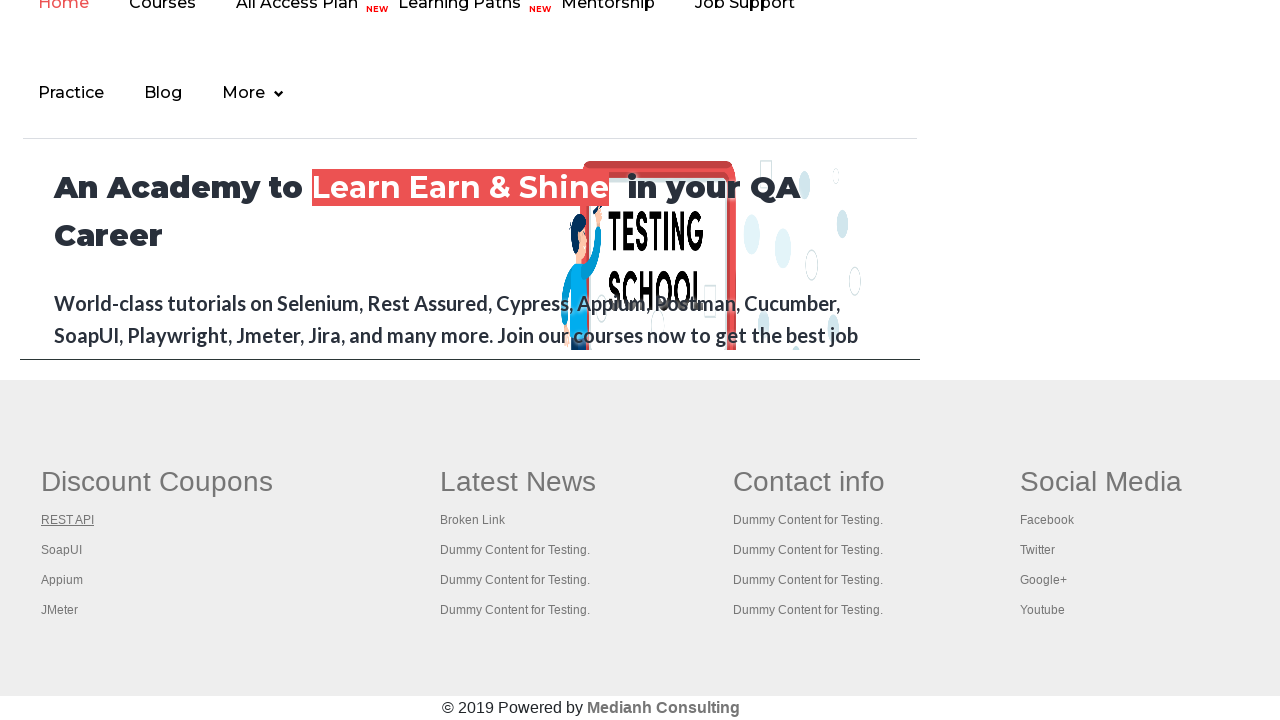

Waited for new tab to open after link 1
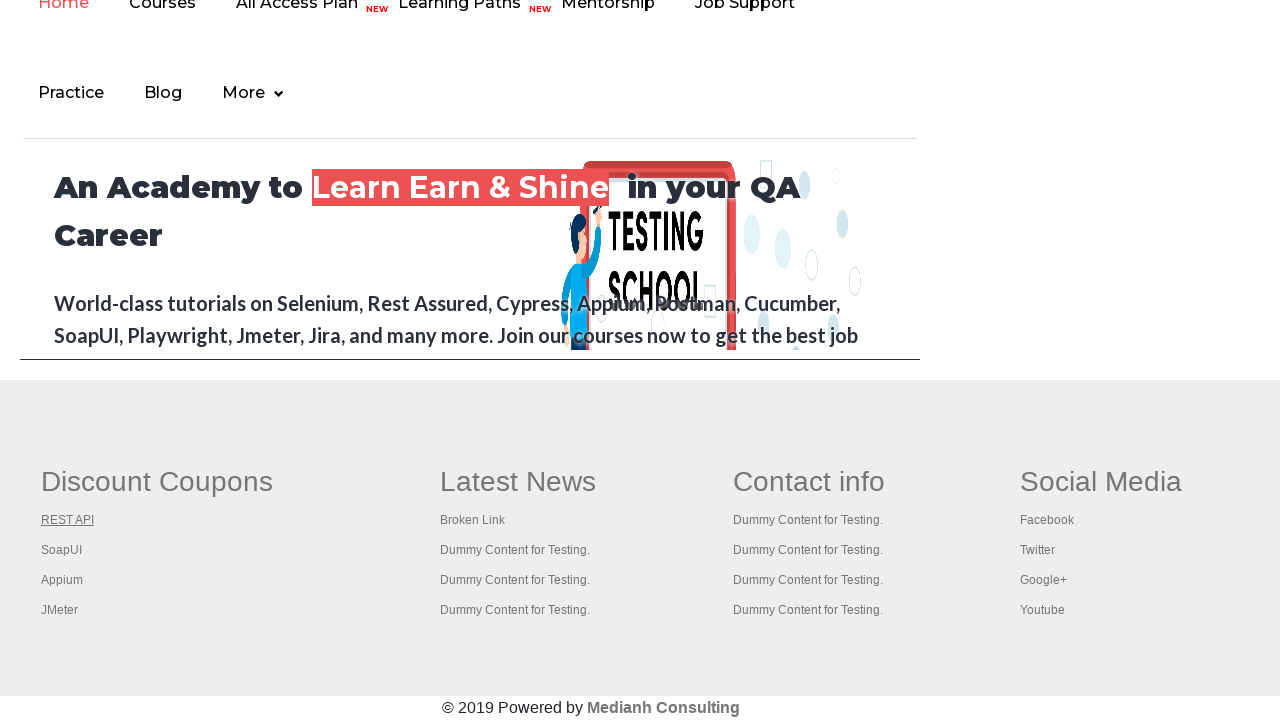

Opened link 2 in new tab using Ctrl+Click at (62, 550) on #gf-BIG >> xpath=//table/tbody/tr/td[1]/ul >> a >> nth=2
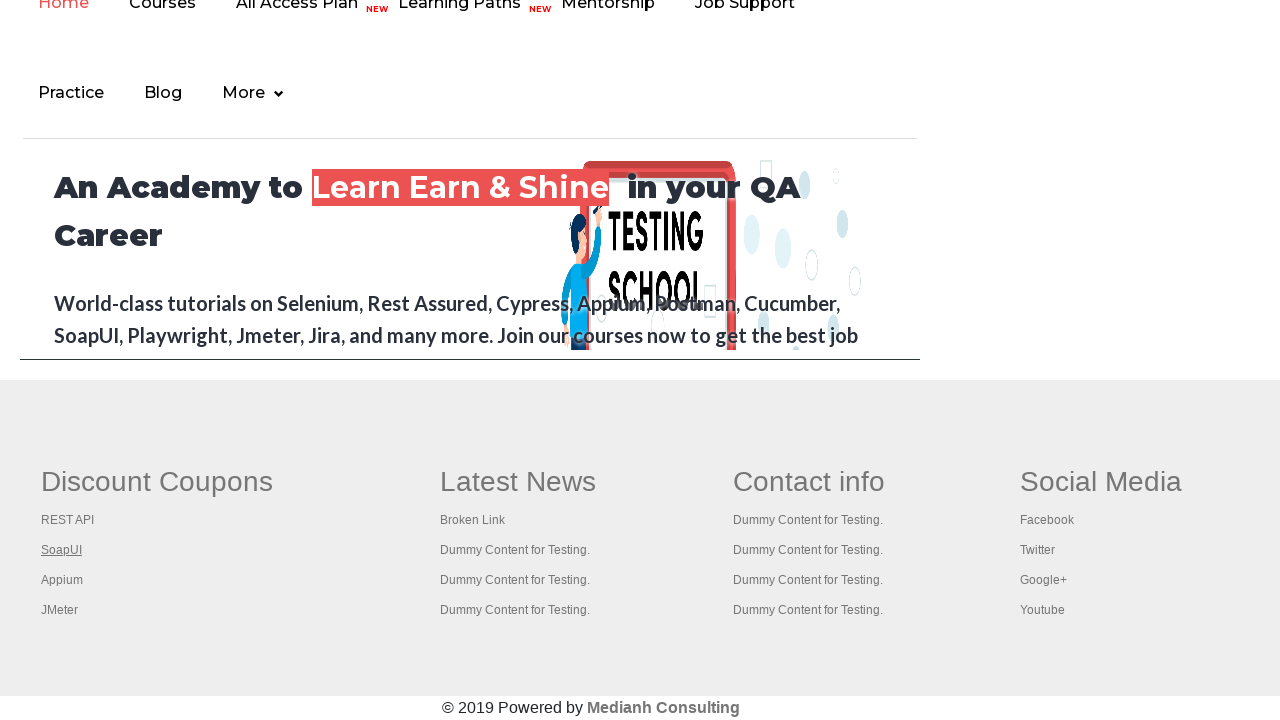

Waited for new tab to open after link 2
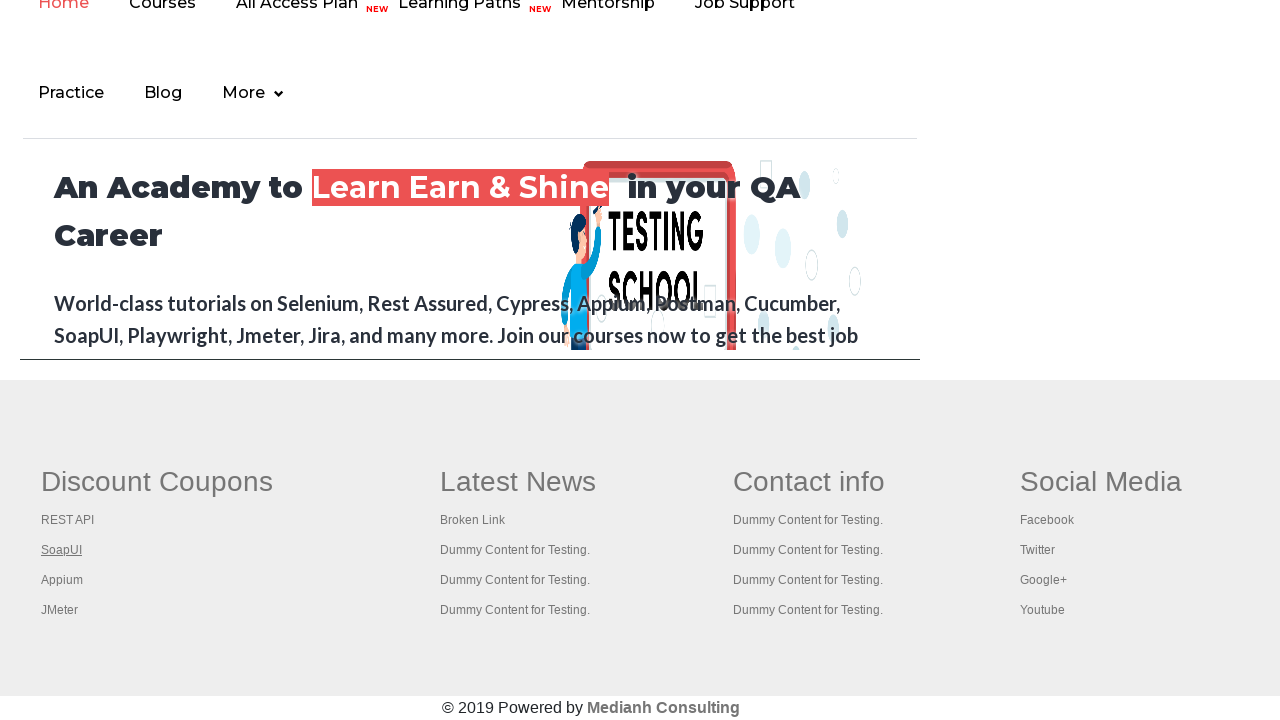

Opened link 3 in new tab using Ctrl+Click at (62, 580) on #gf-BIG >> xpath=//table/tbody/tr/td[1]/ul >> a >> nth=3
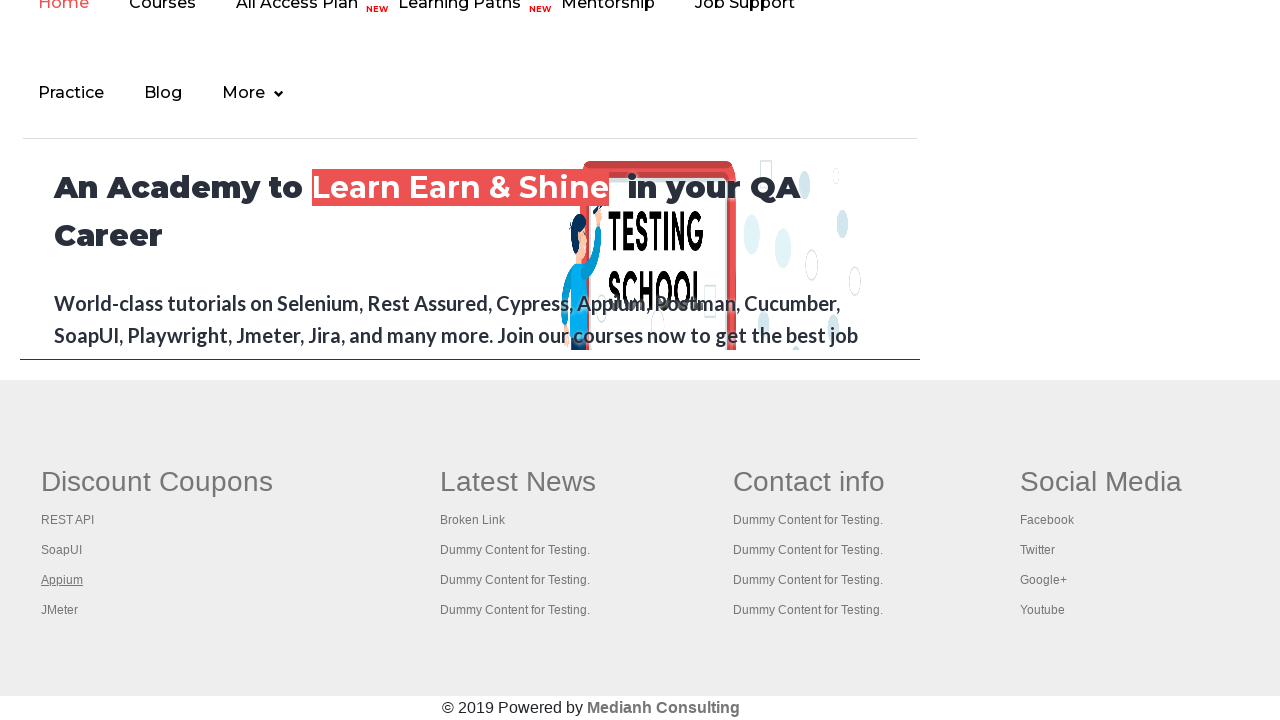

Waited for new tab to open after link 3
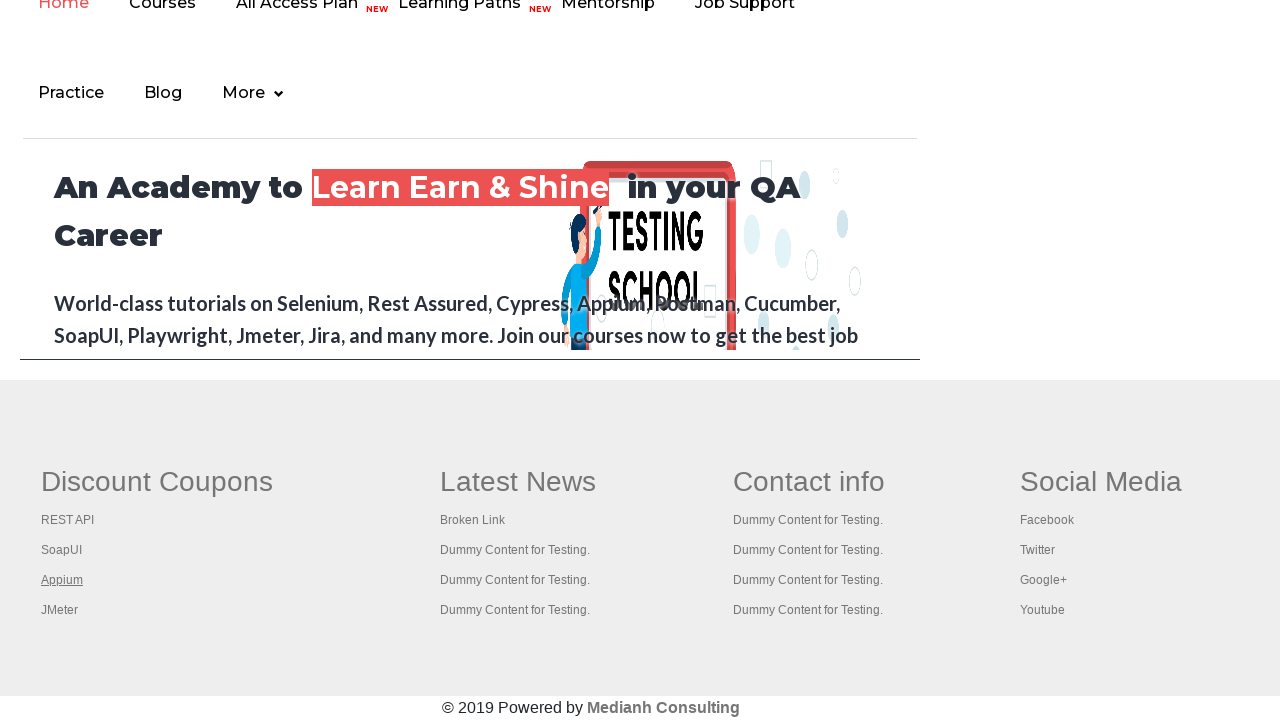

Opened link 4 in new tab using Ctrl+Click at (60, 610) on #gf-BIG >> xpath=//table/tbody/tr/td[1]/ul >> a >> nth=4
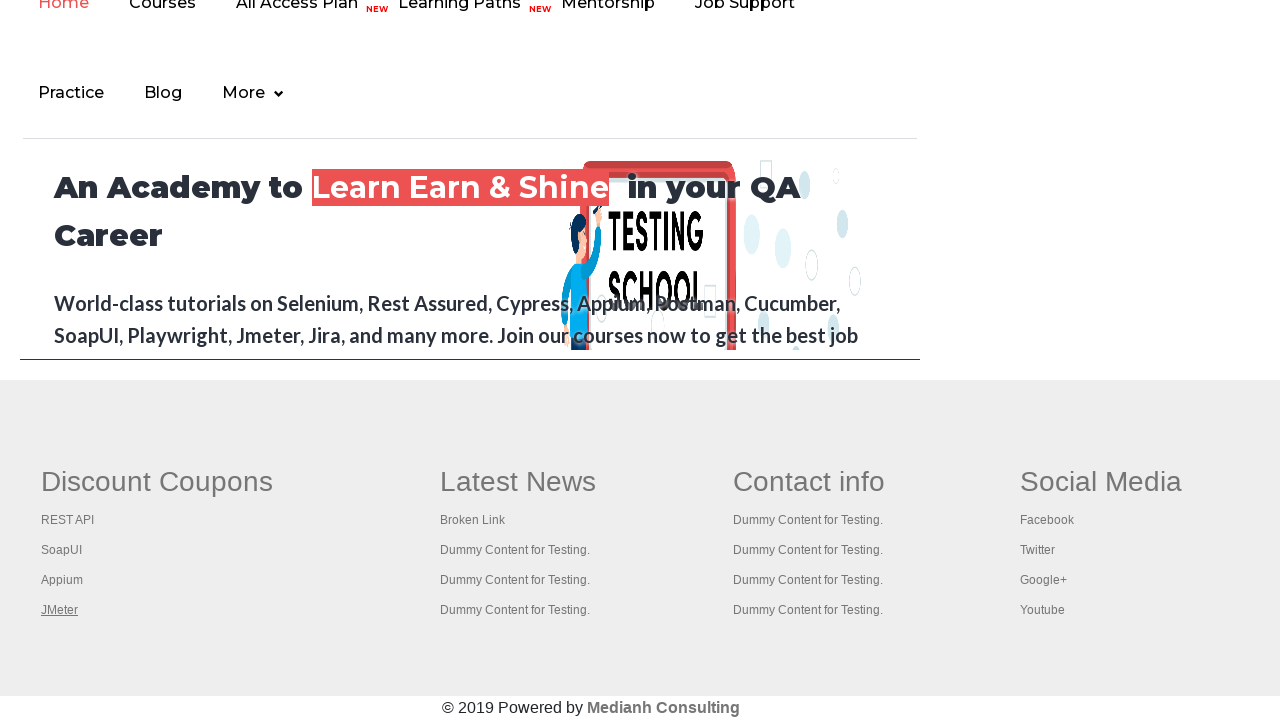

Waited for new tab to open after link 4
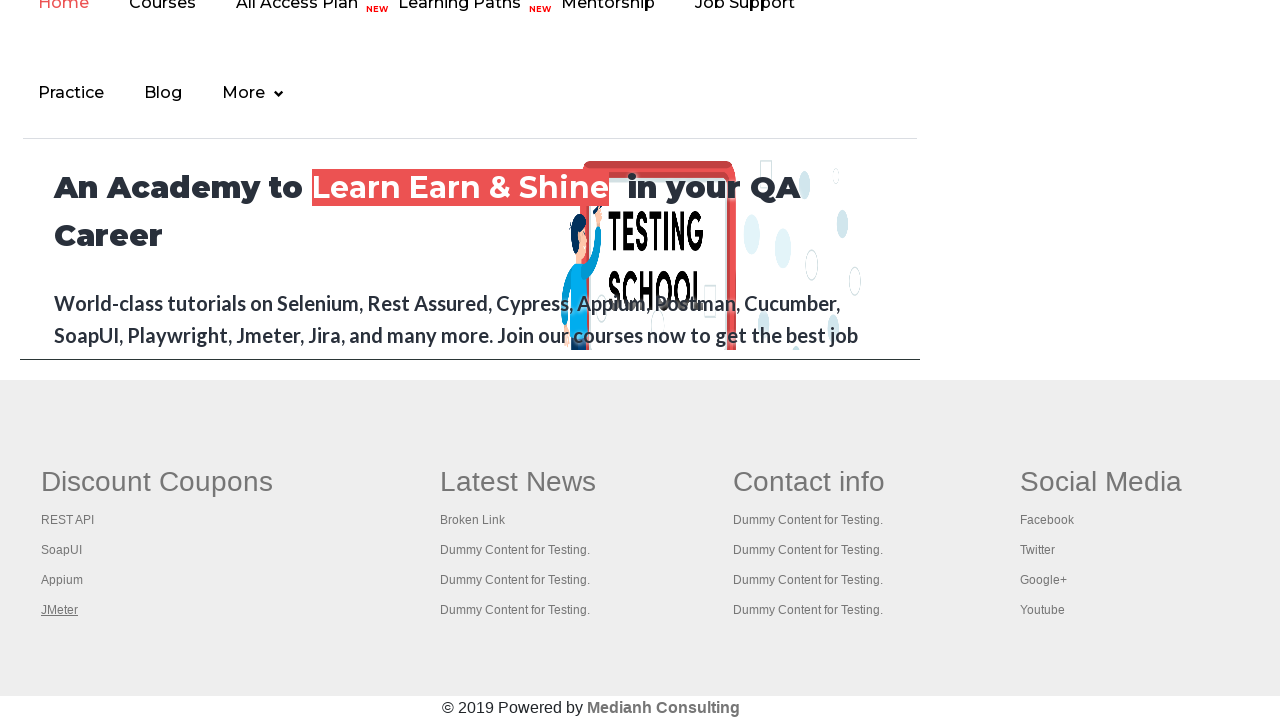

Retrieved all open pages/tabs from context (total: 5)
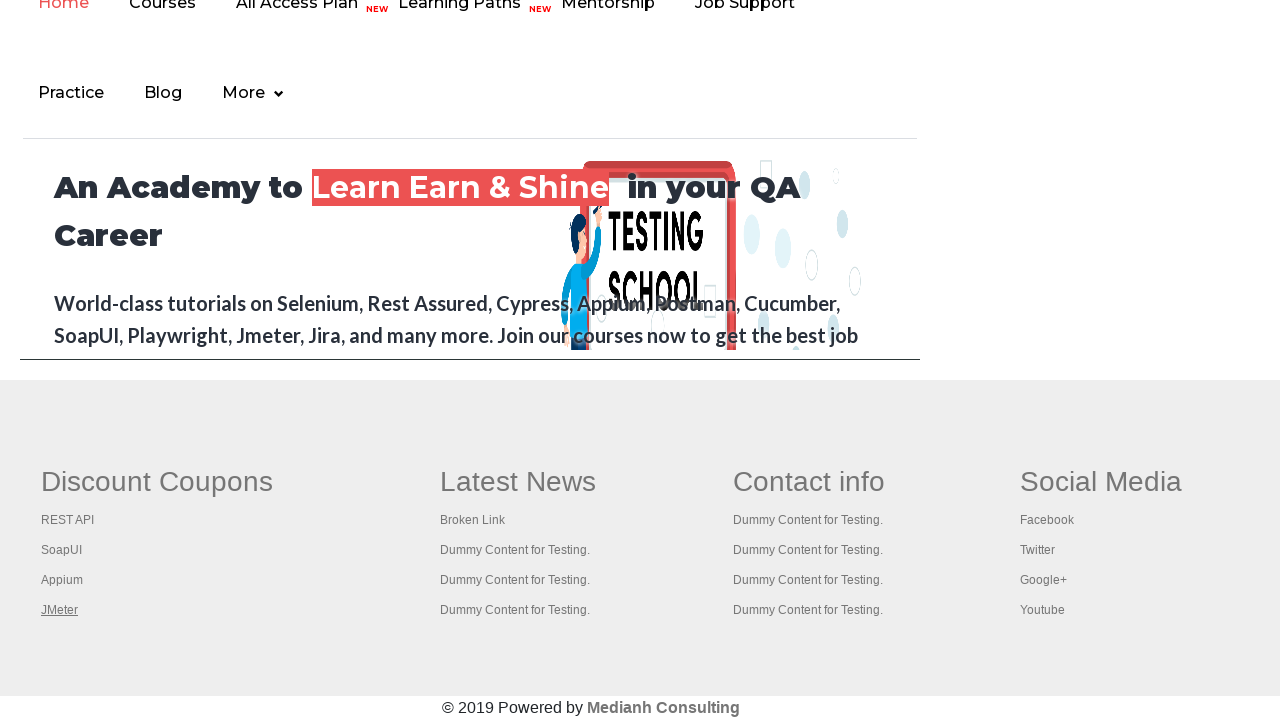

Brought tab to front: Practice Page
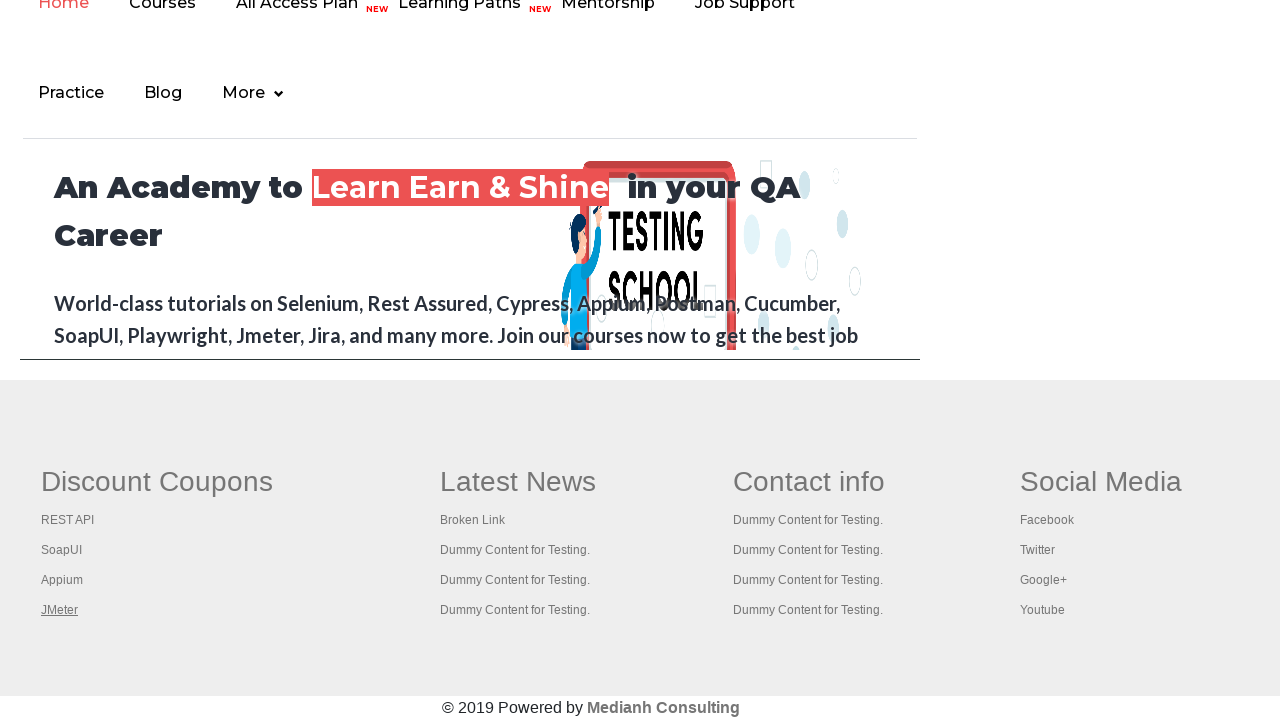

Brought tab to front: REST API Tutorial
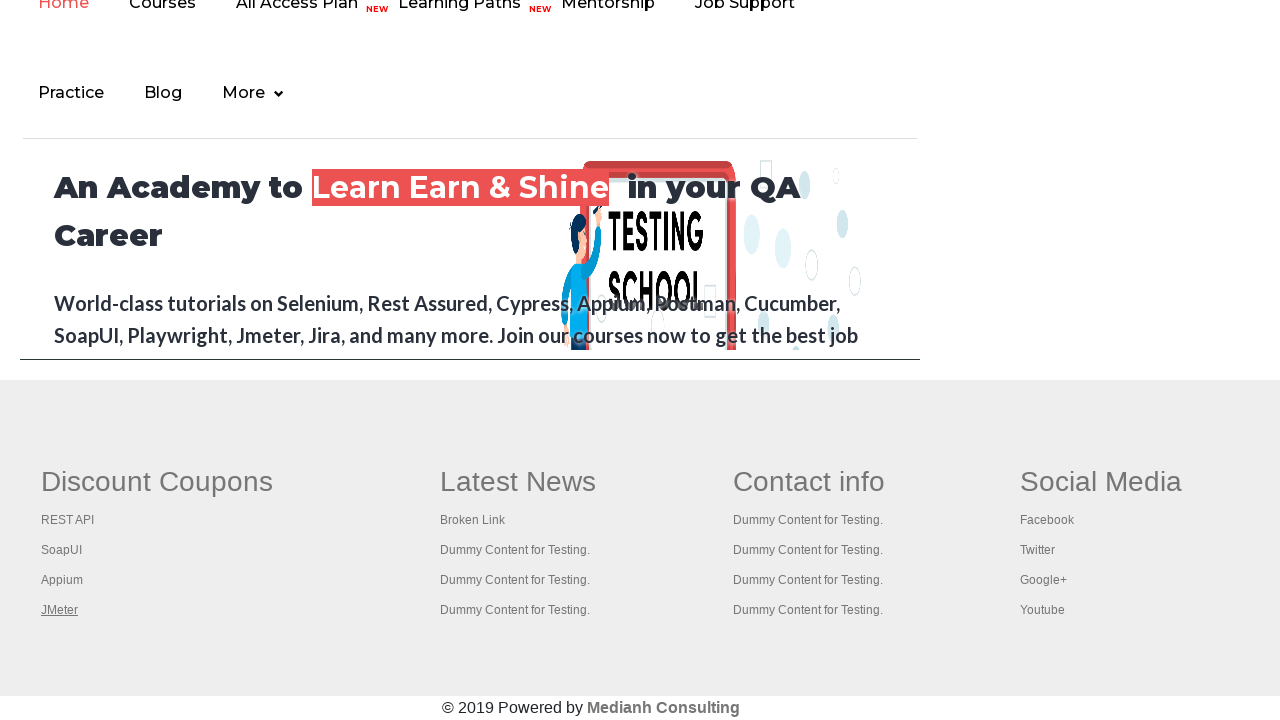

Brought tab to front: The World’s Most Popular API Testing Tool | SoapUI
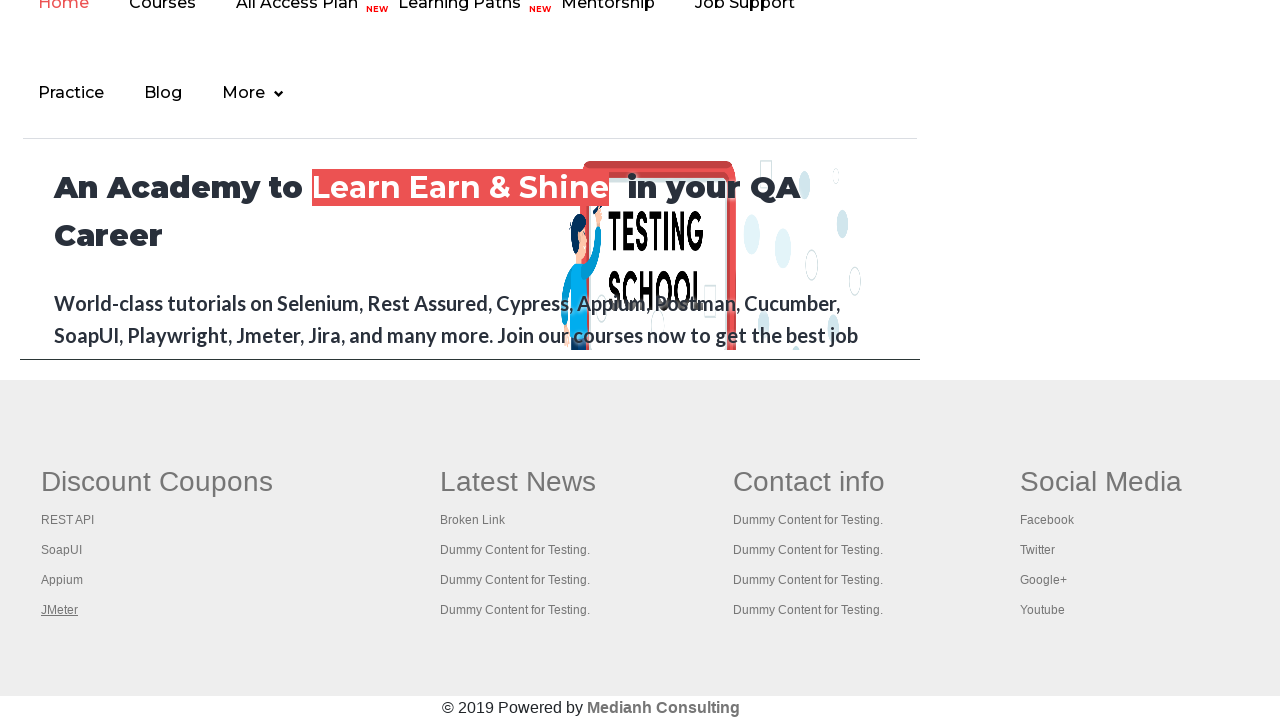

Brought tab to front: Appium tutorial for Mobile Apps testing | RahulShetty Academy | Rahul
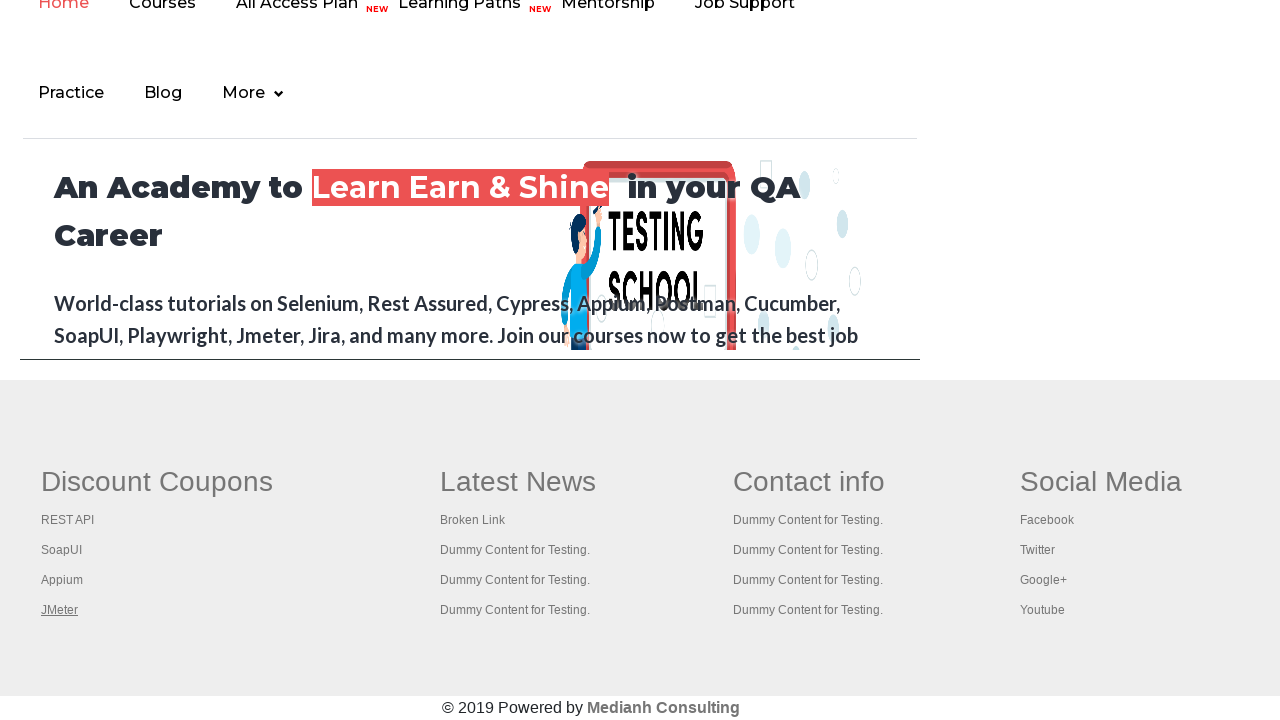

Brought tab to front: Apache JMeter - Apache JMeter™
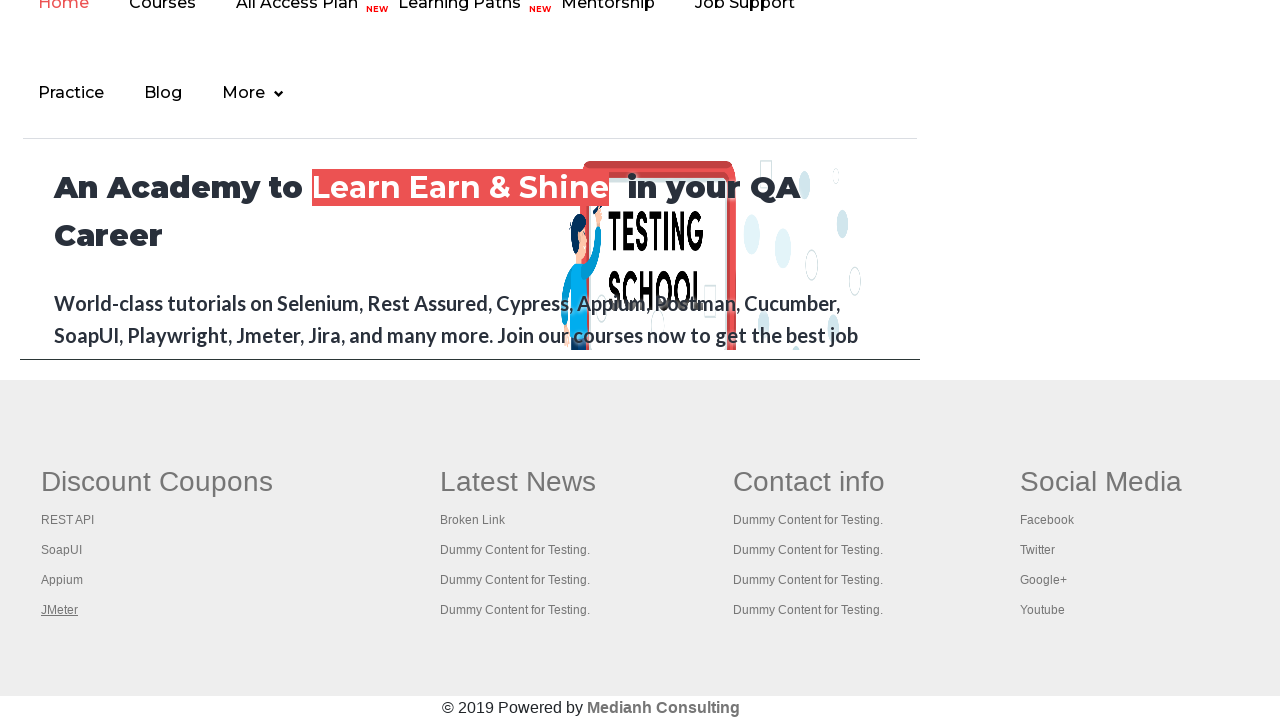

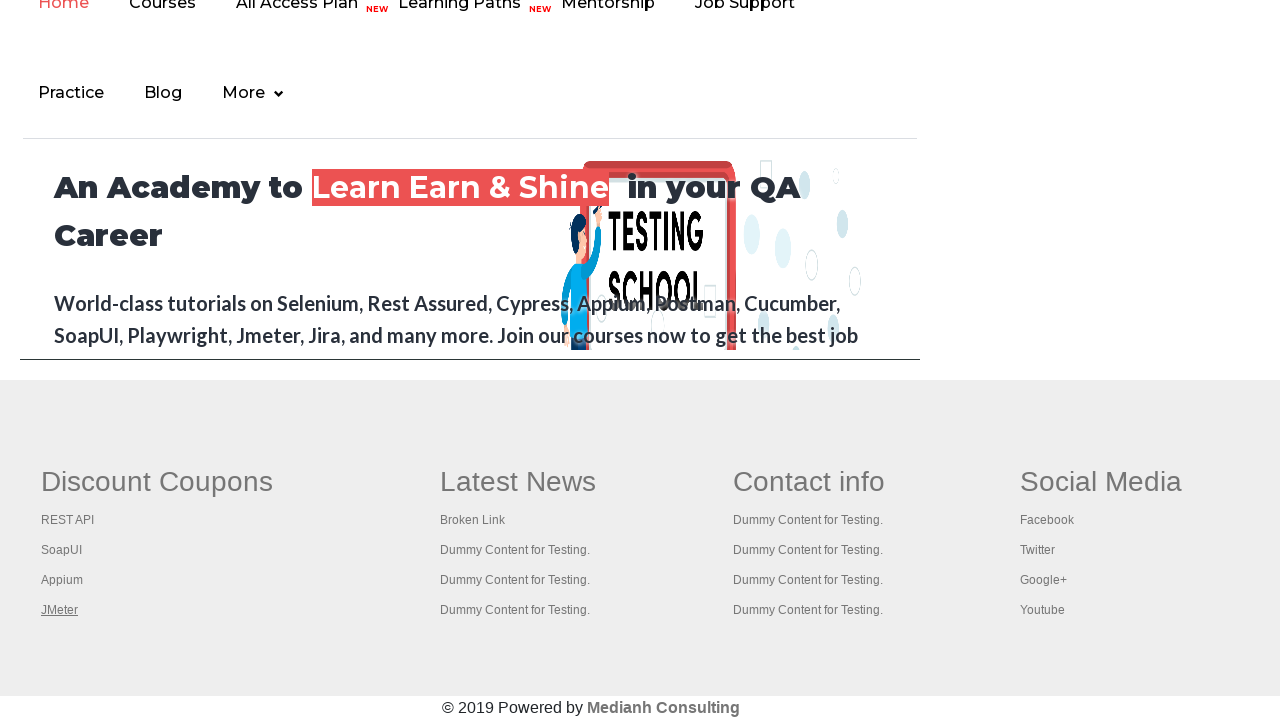